Tests an e-commerce shopping cart flow by adding multiple items to cart, proceeding to checkout, and applying a promo code

Starting URL: https://rahulshettyacademy.com/seleniumPractise/#/

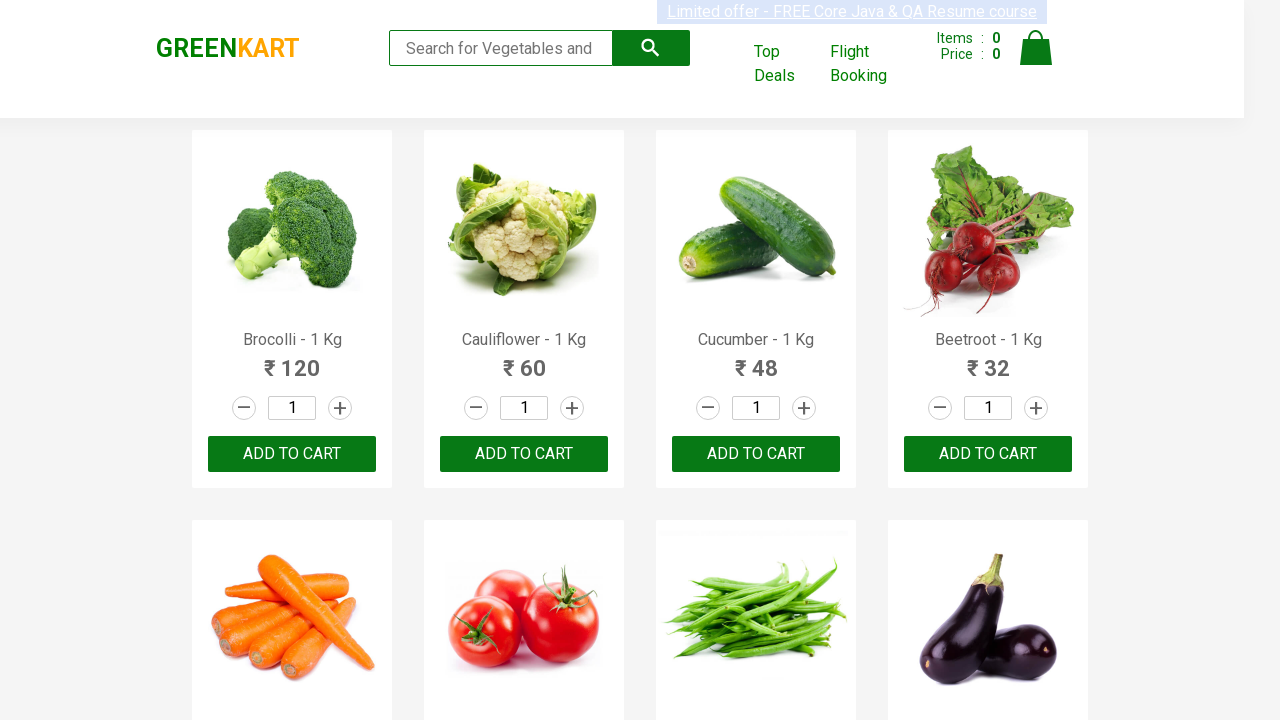

Retrieved all product names from the page
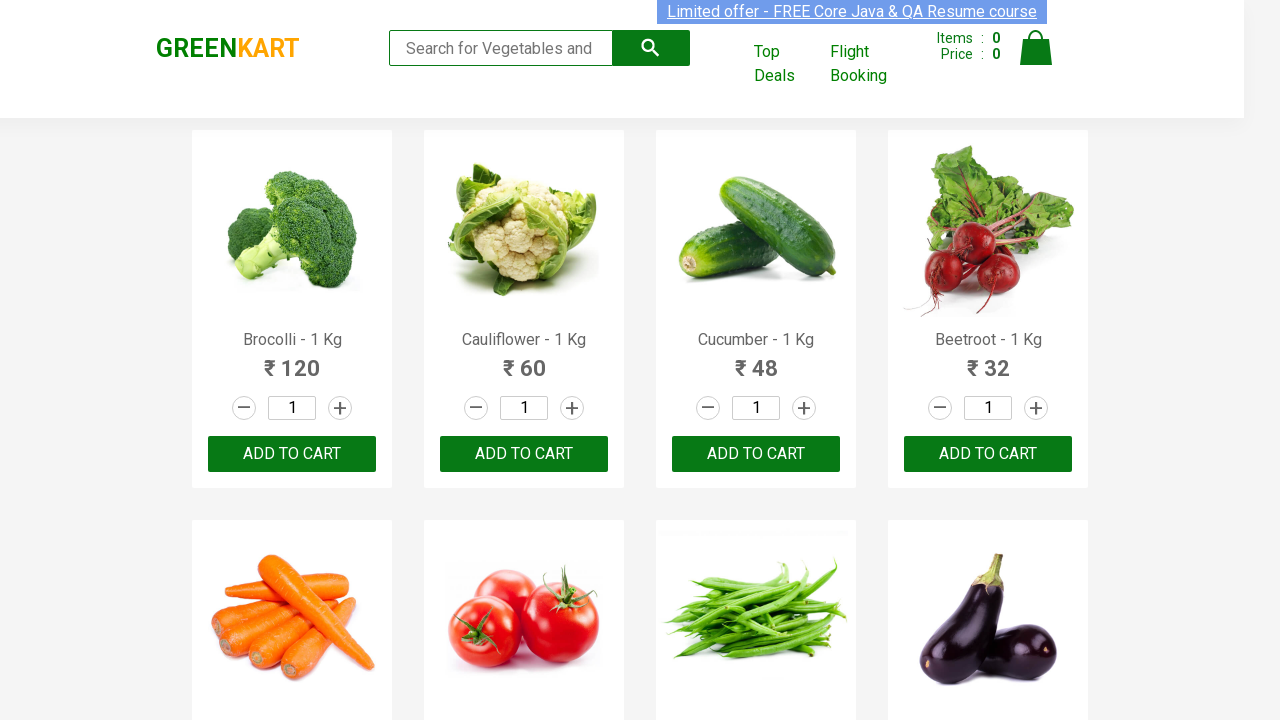

Added Beans to cart at (756, 360) on xpath=//div[@class='product-action']/button >> nth=6
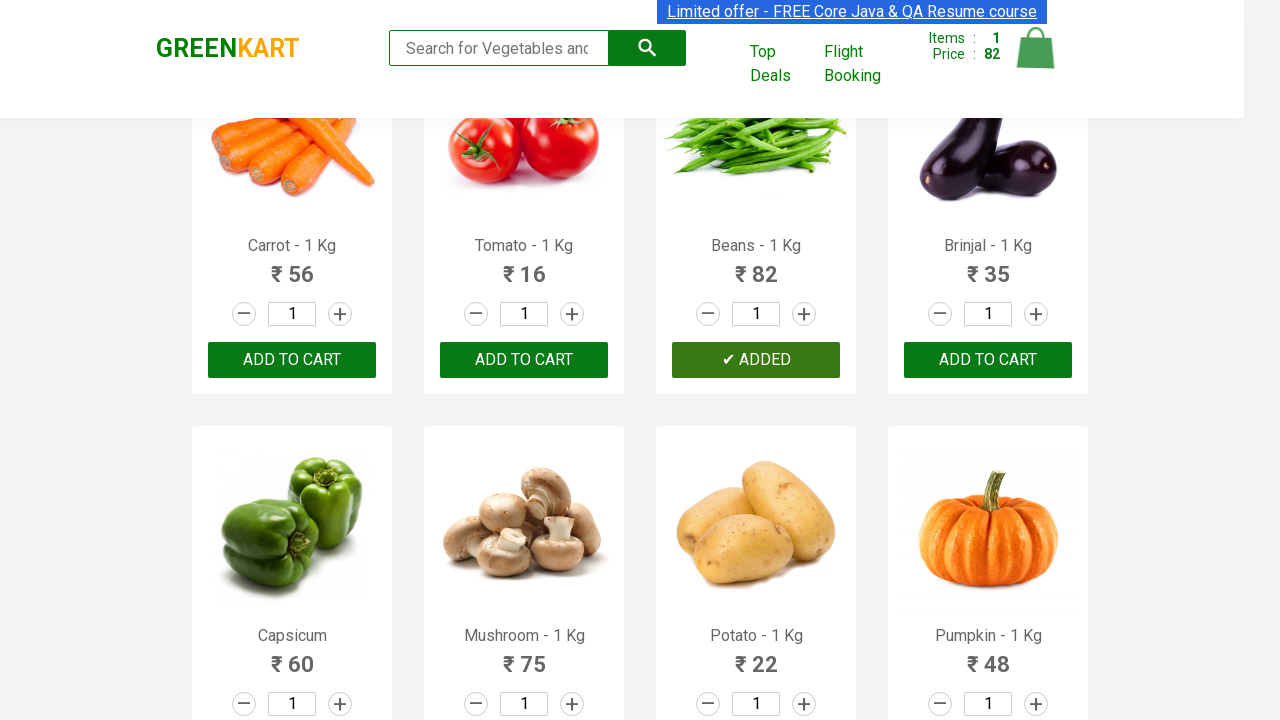

Added Capsicum to cart at (292, 360) on xpath=//div[@class='product-action']/button >> nth=8
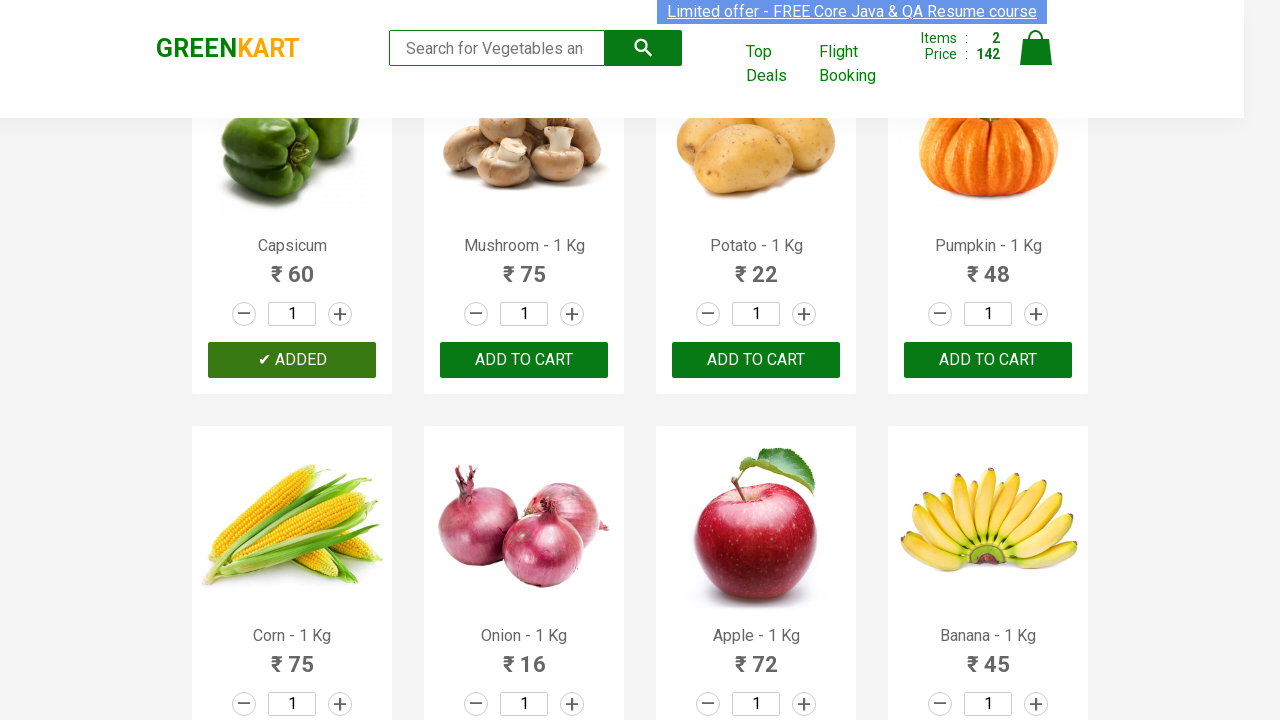

Added Pumpkin to cart at (988, 360) on xpath=//div[@class='product-action']/button >> nth=11
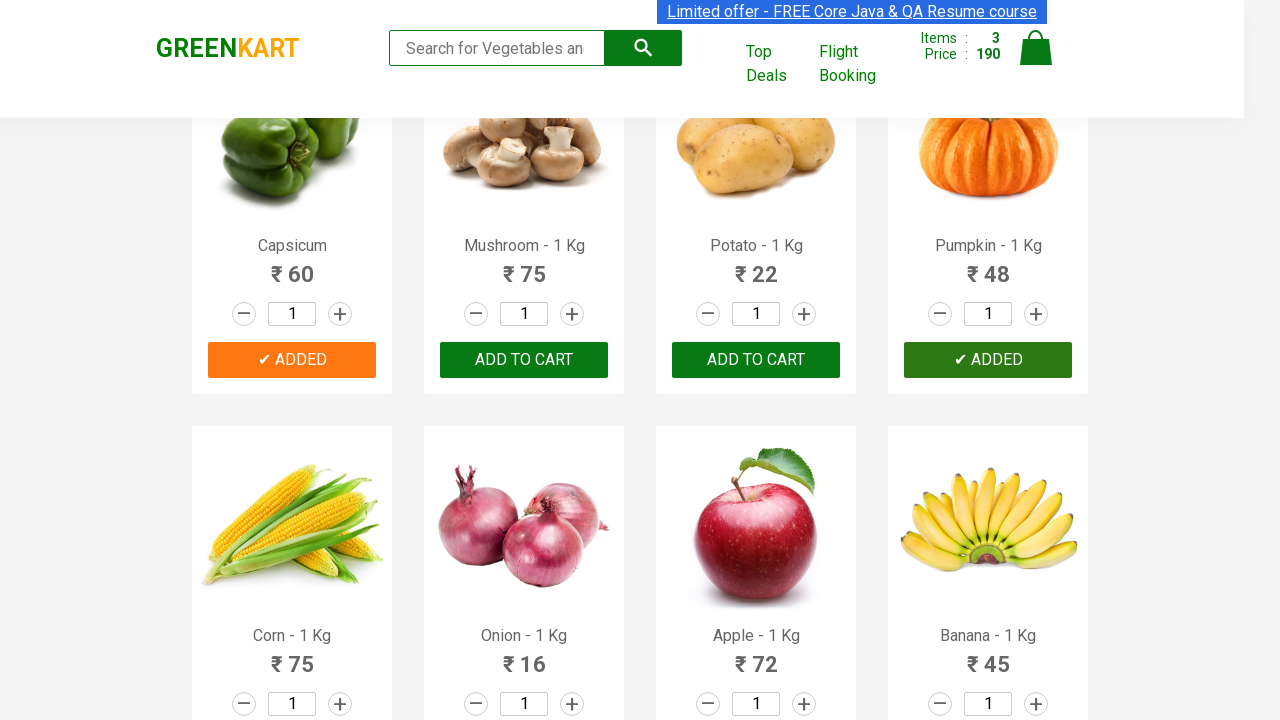

Clicked cart icon to view shopping cart at (1036, 48) on xpath=//a[@class='cart-icon']/img
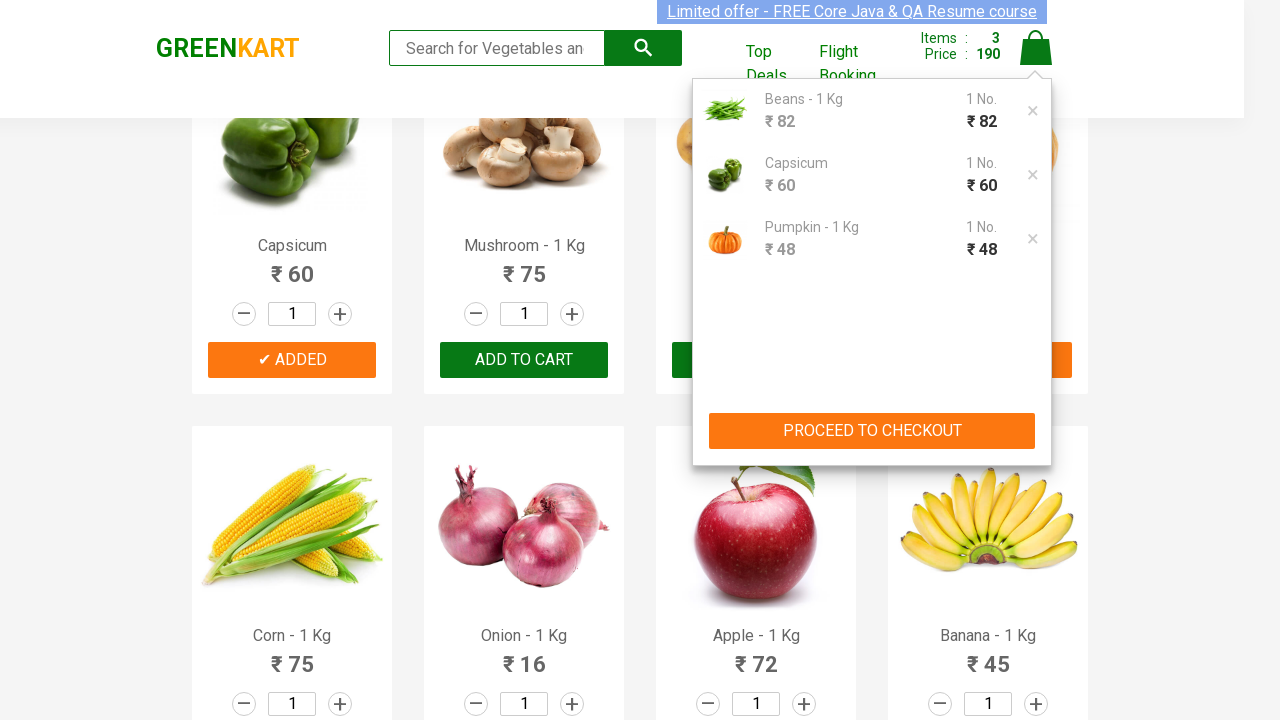

Proceed to checkout button is visible
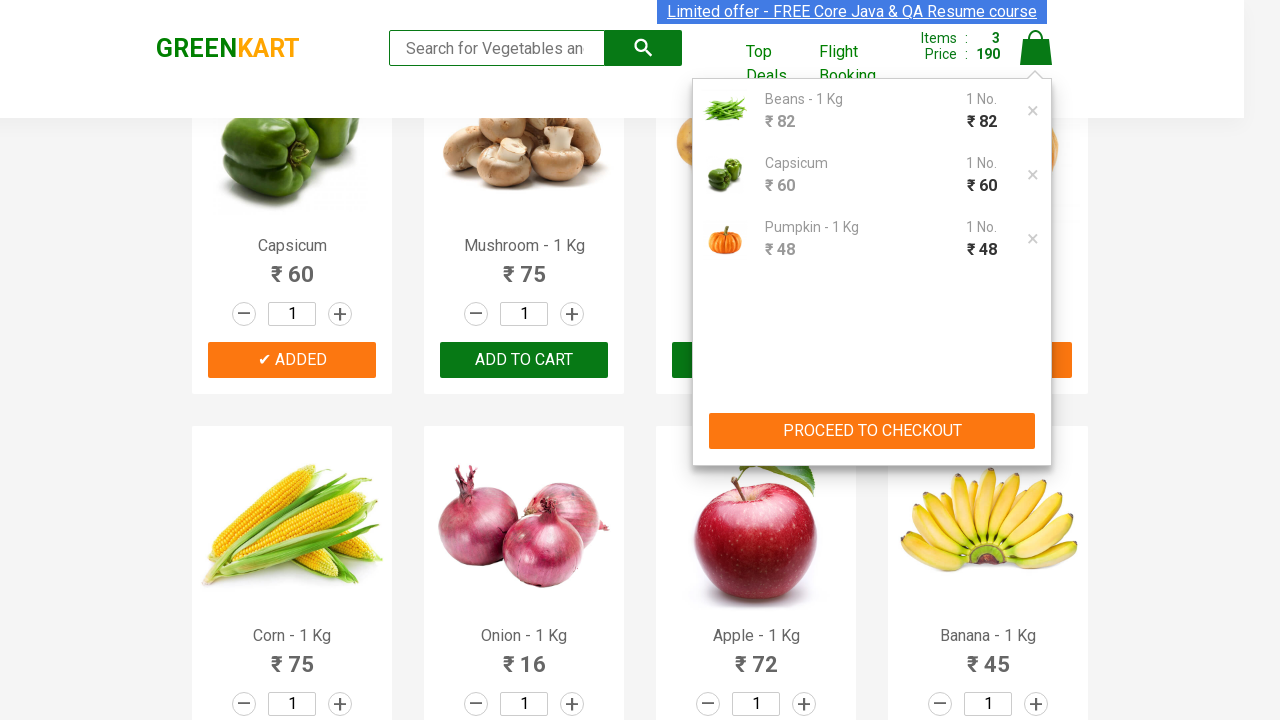

Clicked proceed to checkout button at (872, 431) on xpath=//button[contains(text(),'PROCEED TO CHECKOUT')]
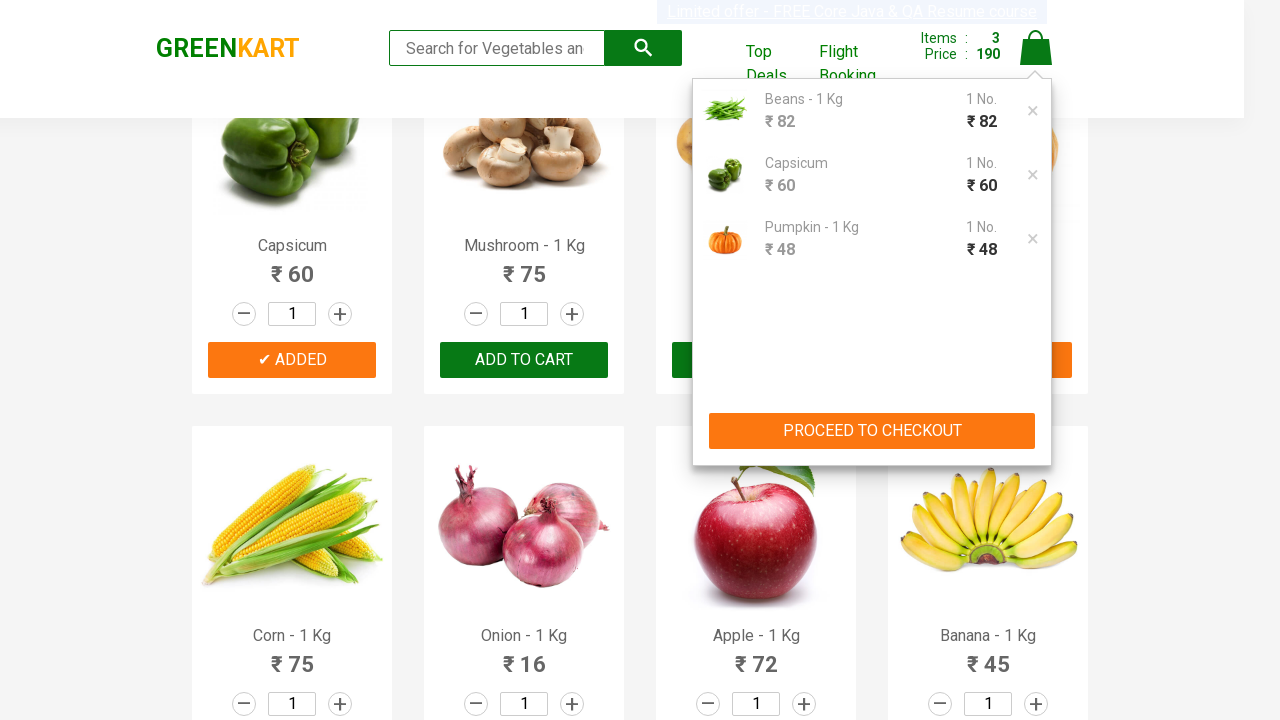

Promo code field is visible
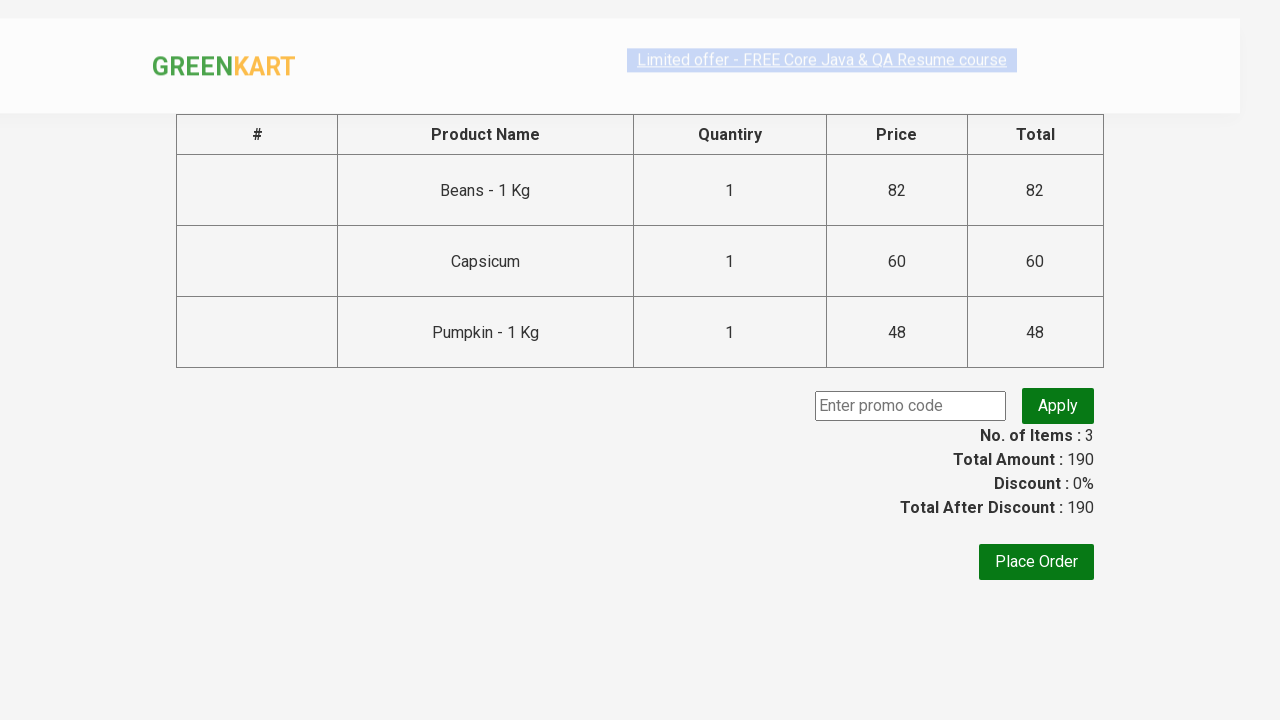

Entered promo code 'rahulshettyacademy' on .promoCode
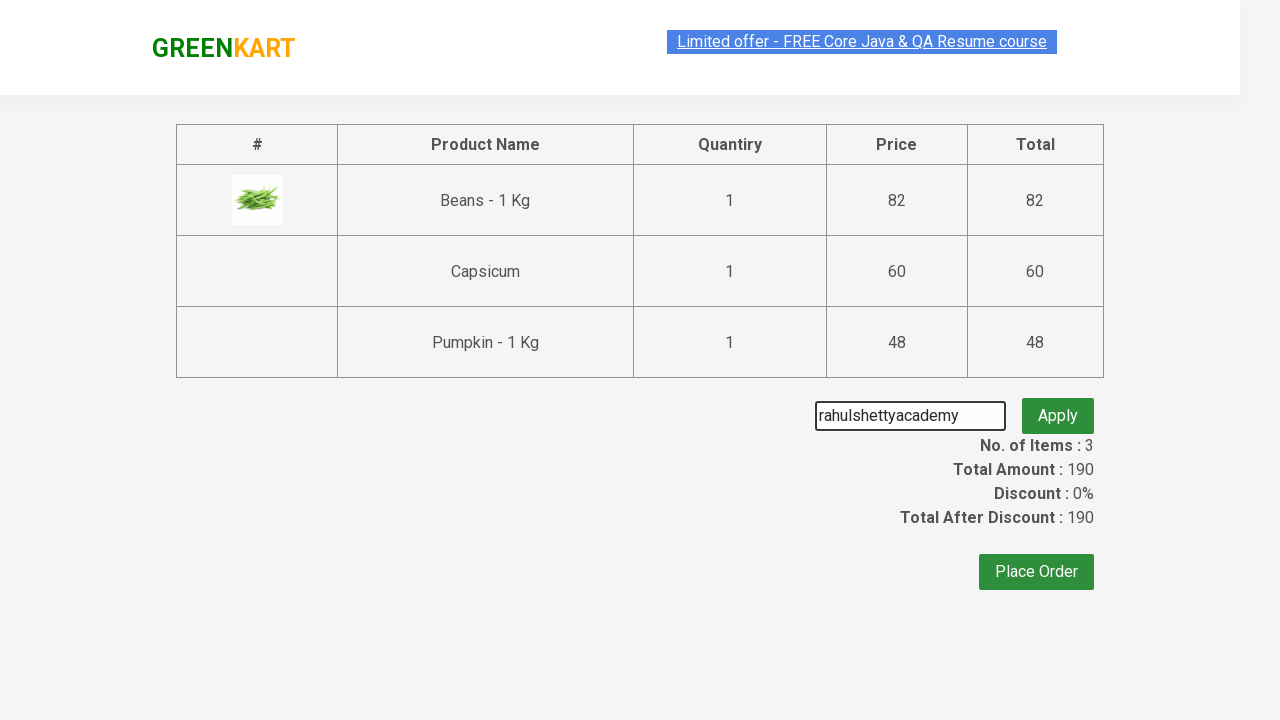

Clicked apply button to validate promo code at (1058, 406) on button.promoBtn
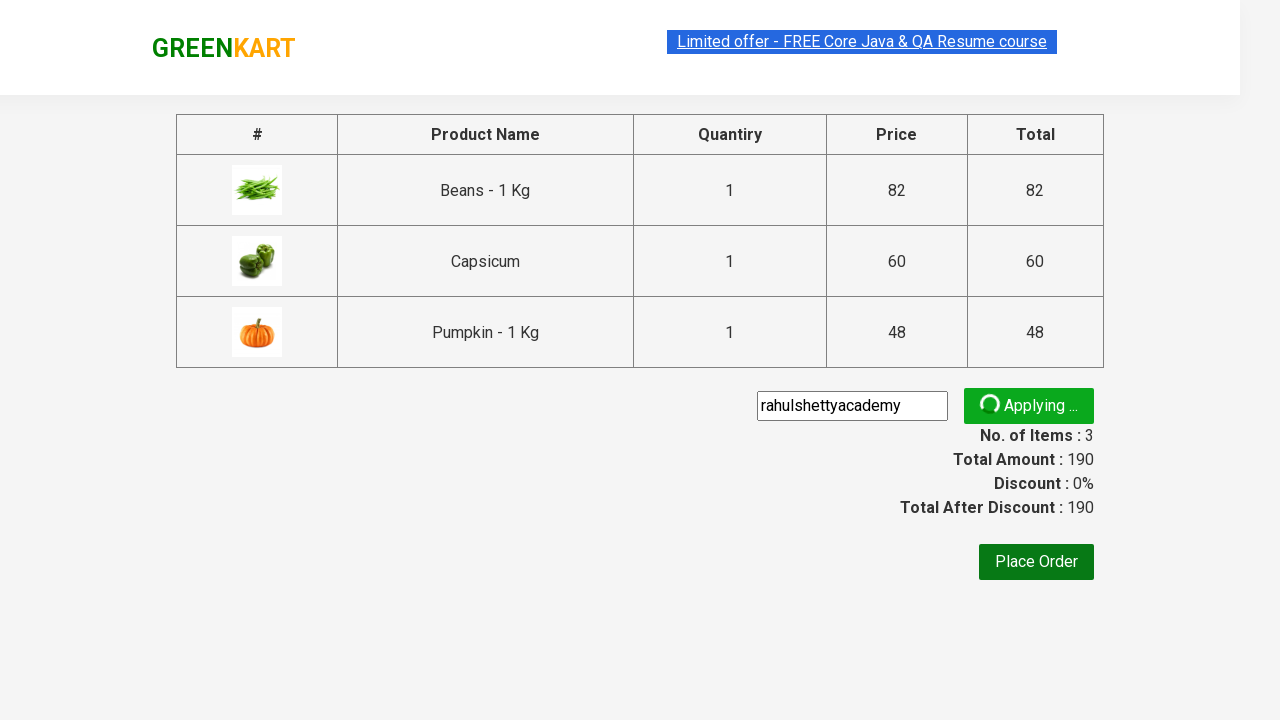

Promo code validation message appeared
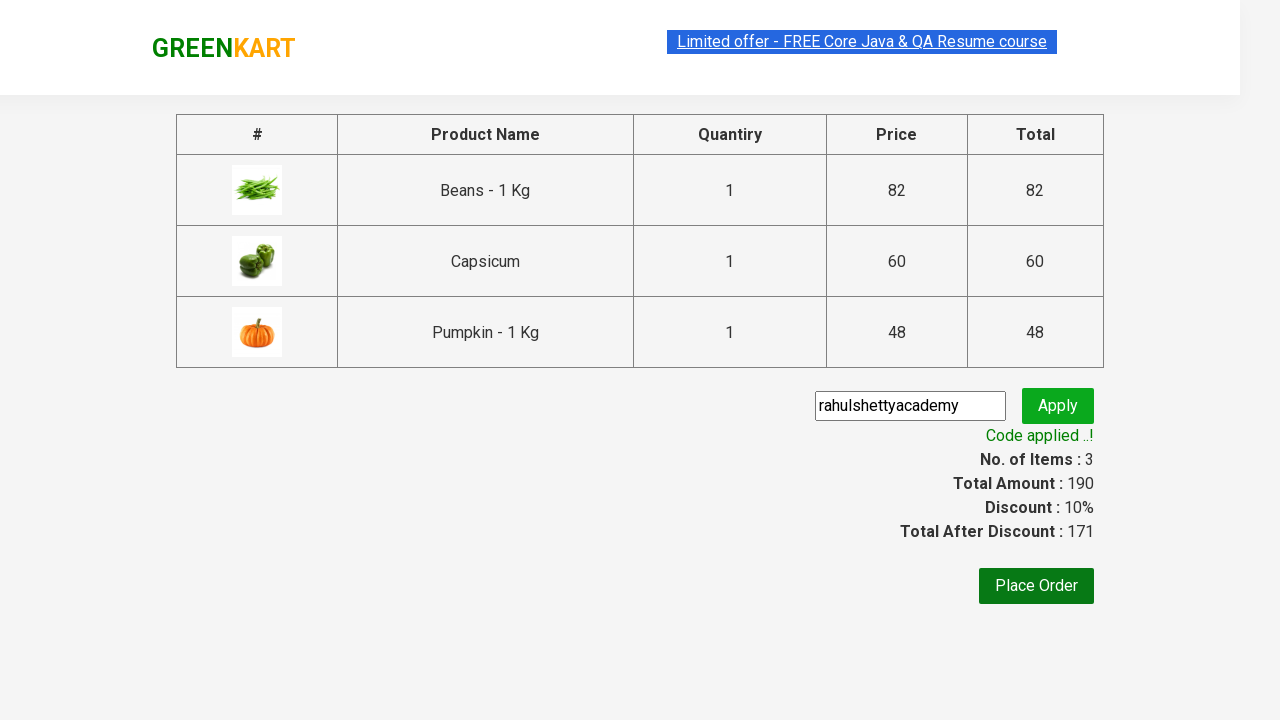

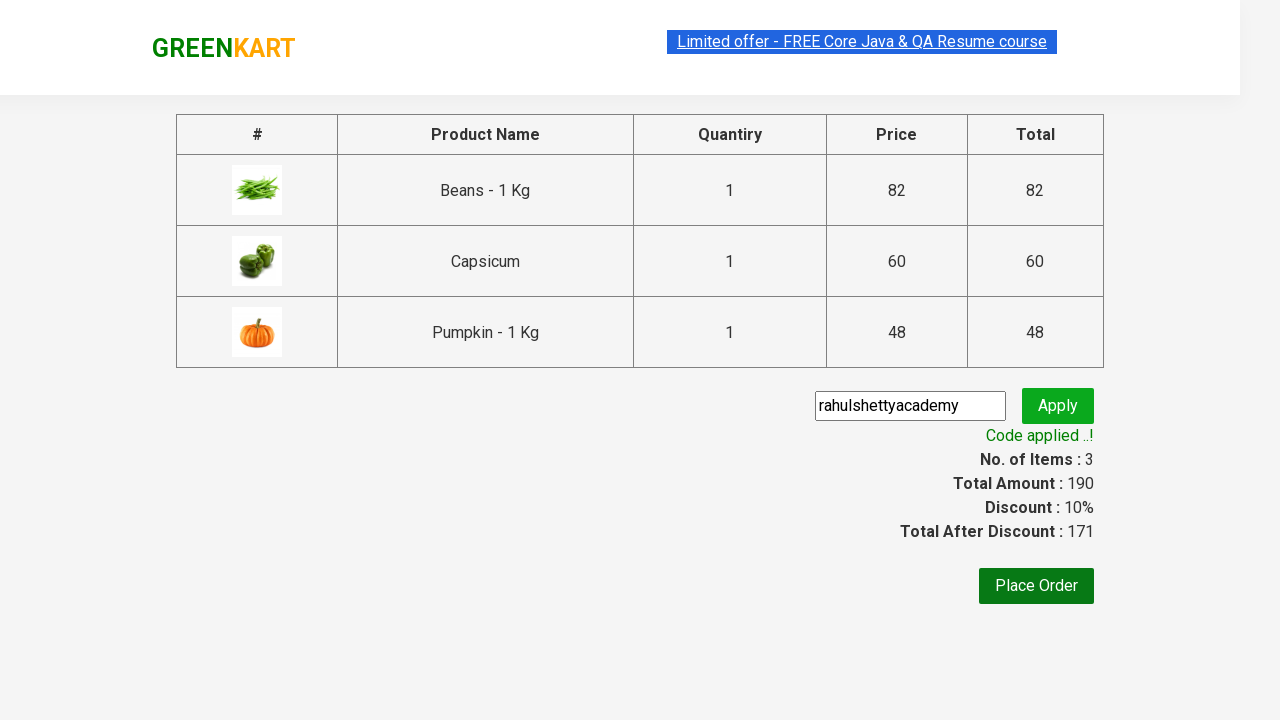